Launches browser to example.com, maximizes window, and verifies the URL and page title are correct

Starting URL: http://www.example.com

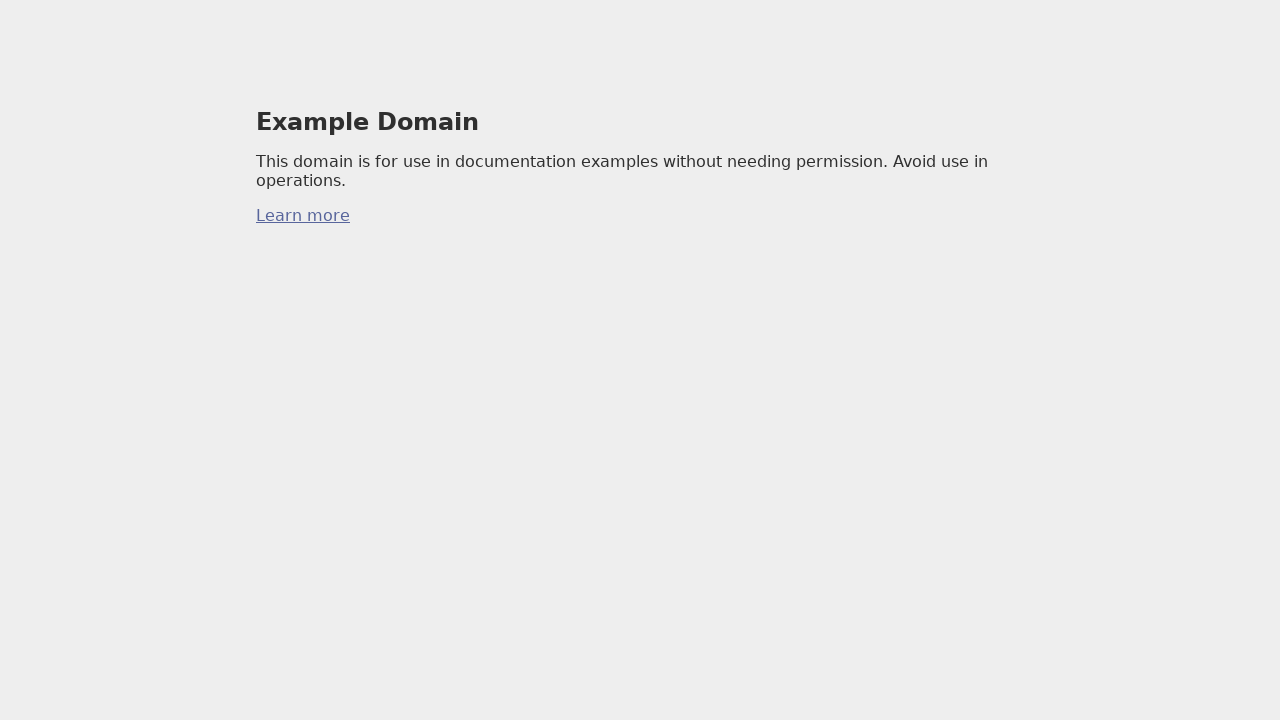

Set viewport size to 1920x1080 to maximize browser window
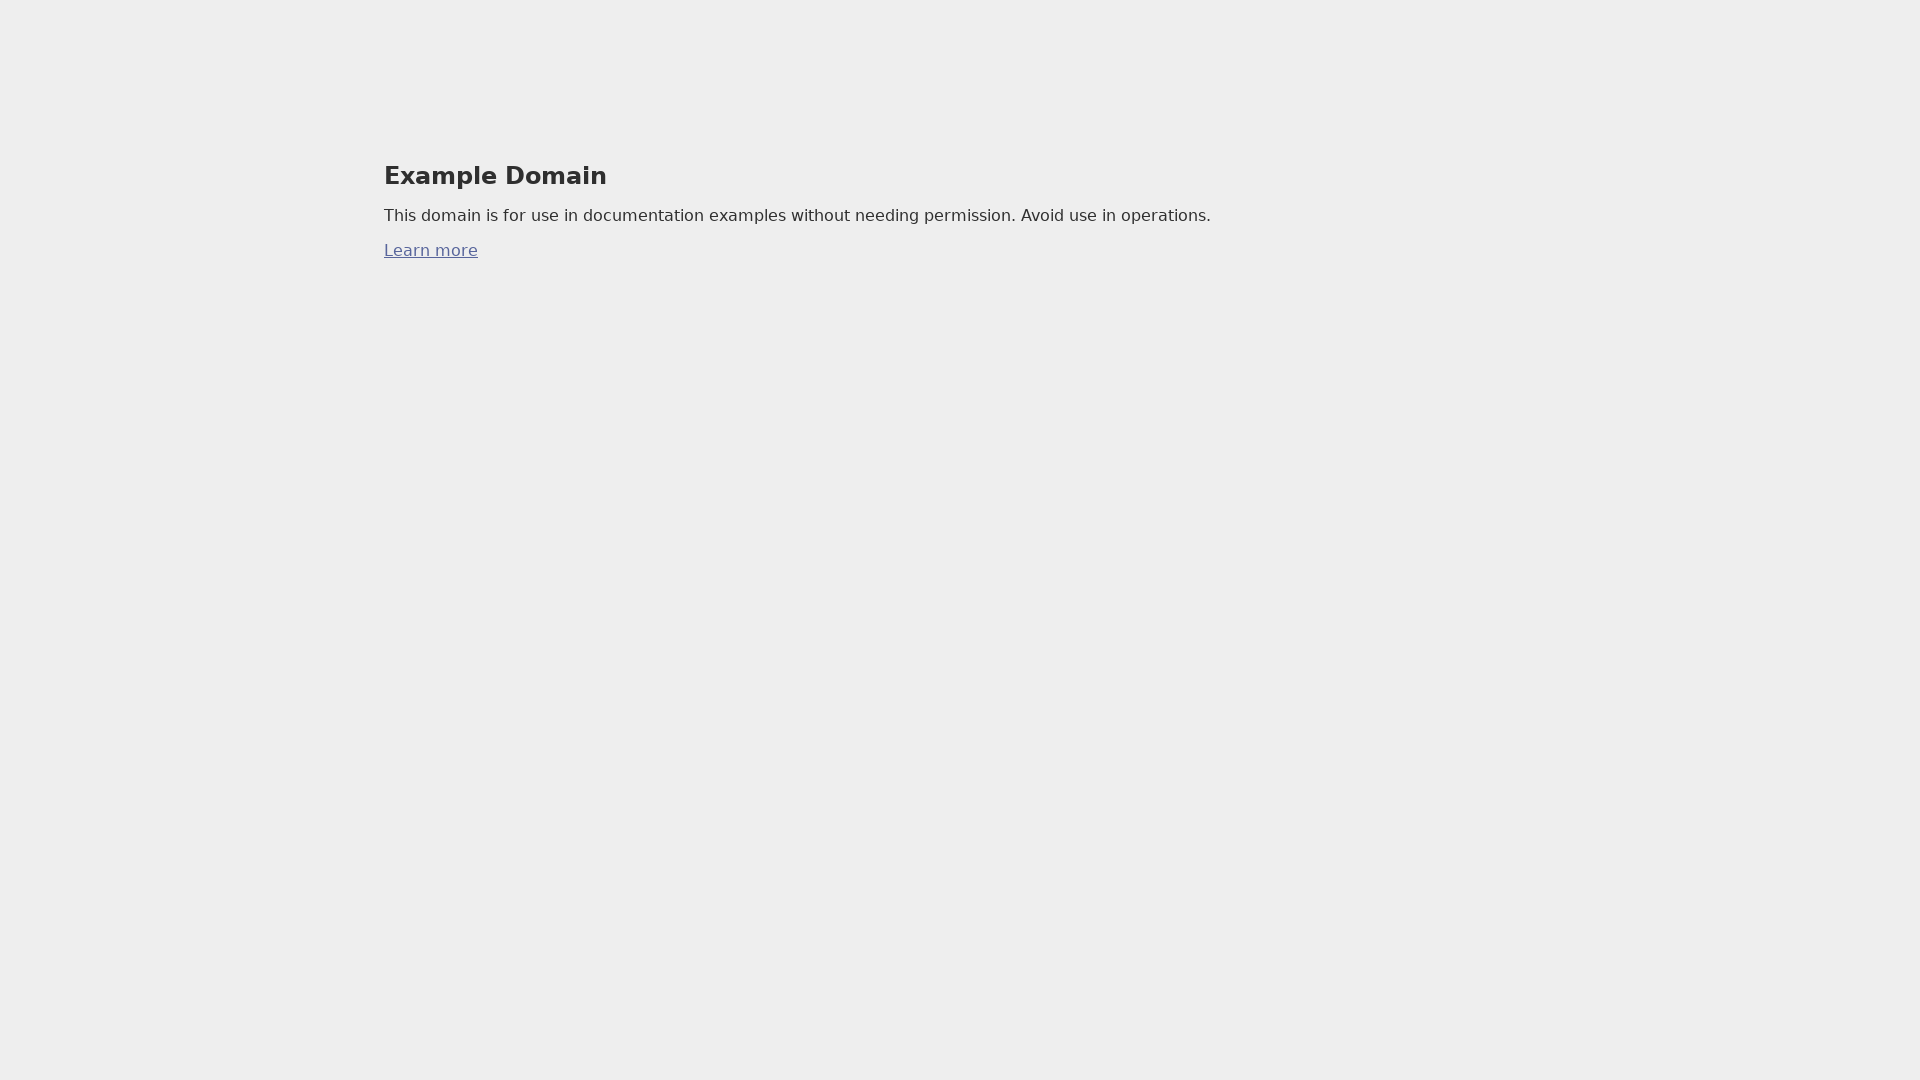

Verified that page URL is correct (http://www.example.com/ or https://www.example.com/)
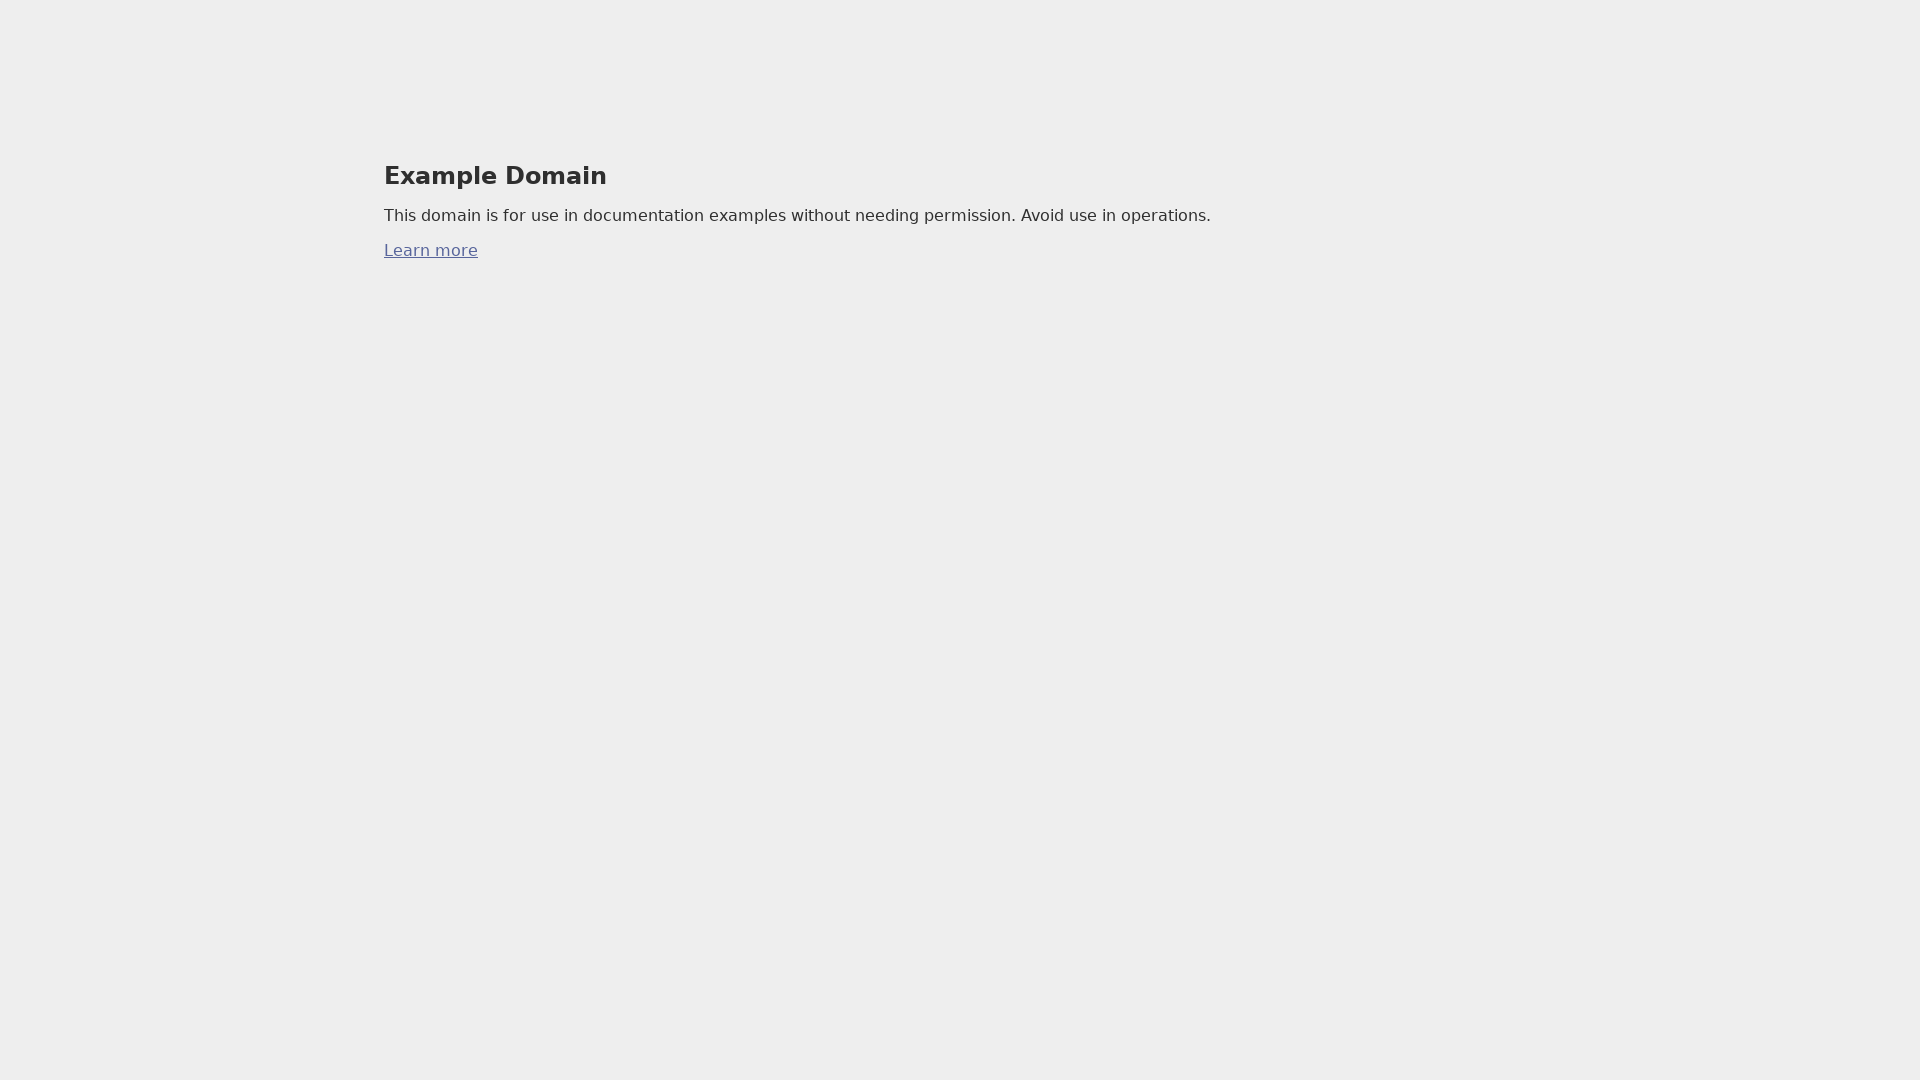

Verified that page title is 'Example Domain'
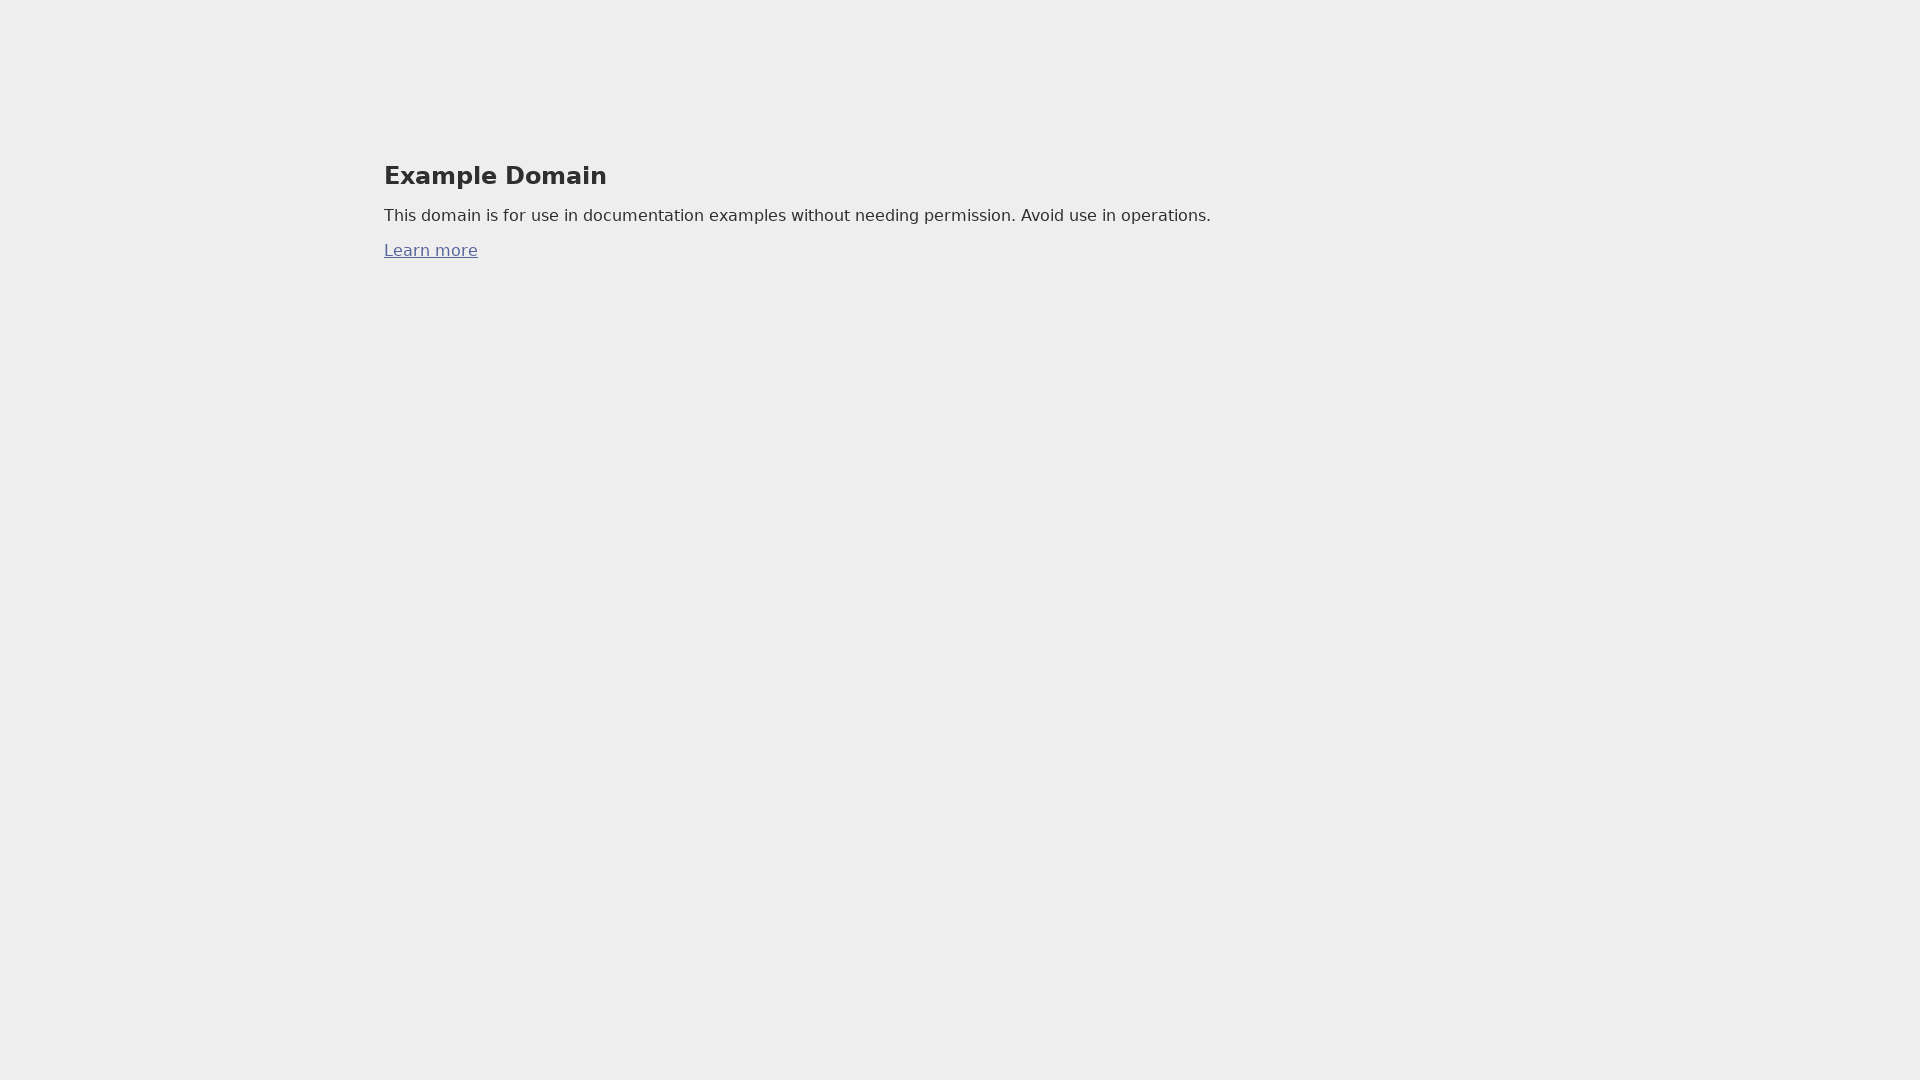

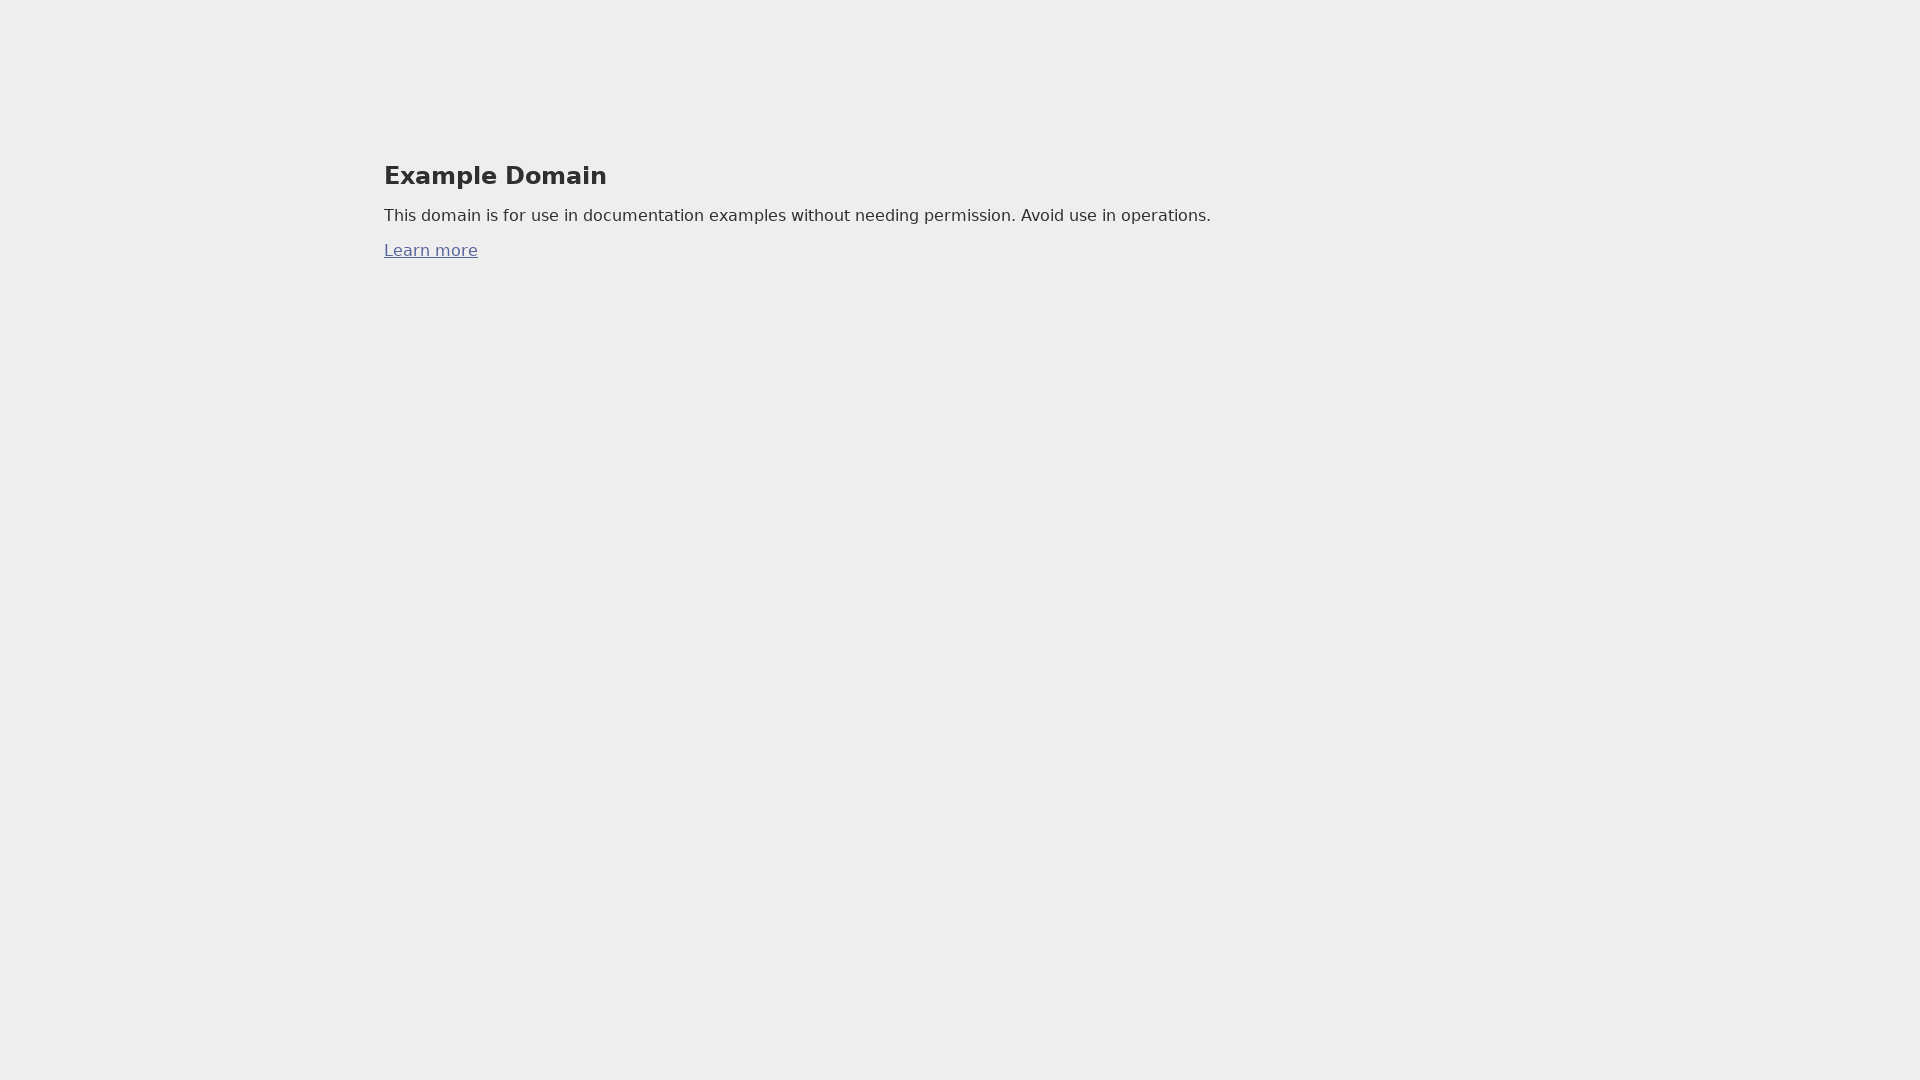